Tests adding a single todo item and then deleting it, verifying it is removed from both To-Do and Completed sections

Starting URL: https://abhigyank.github.io/To-Do-List/

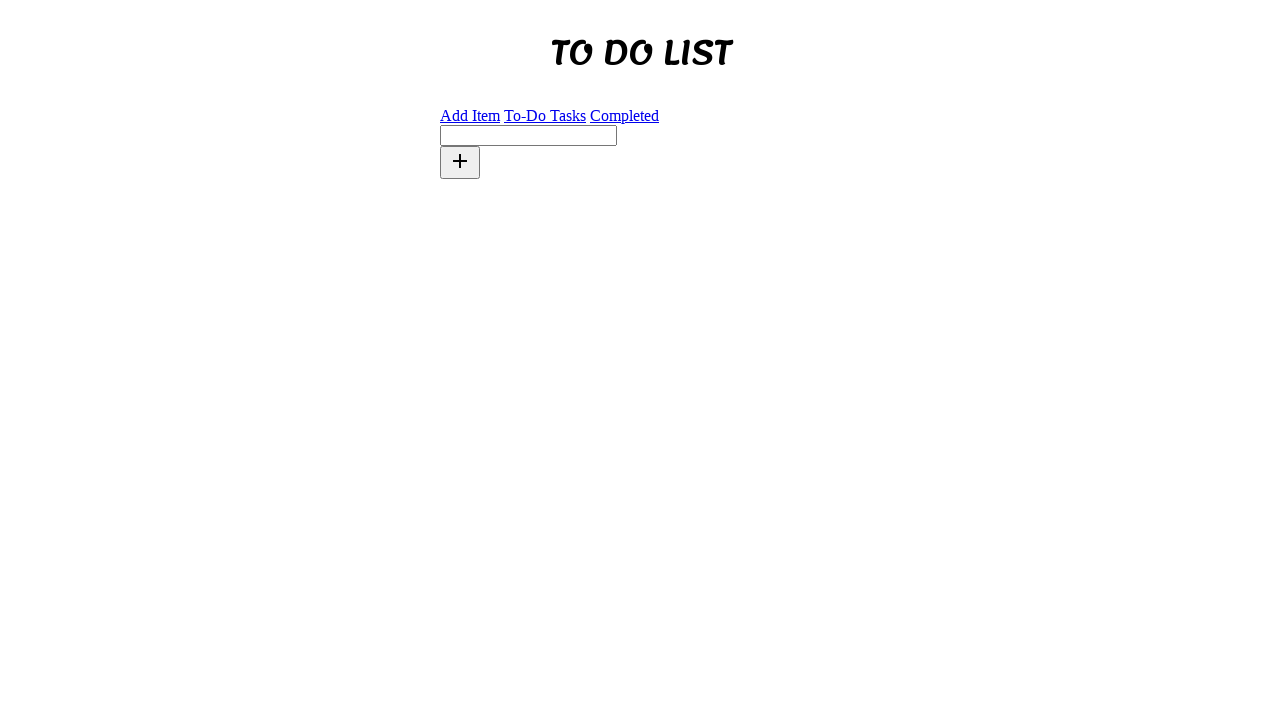

Verified 'To Do List' heading is visible
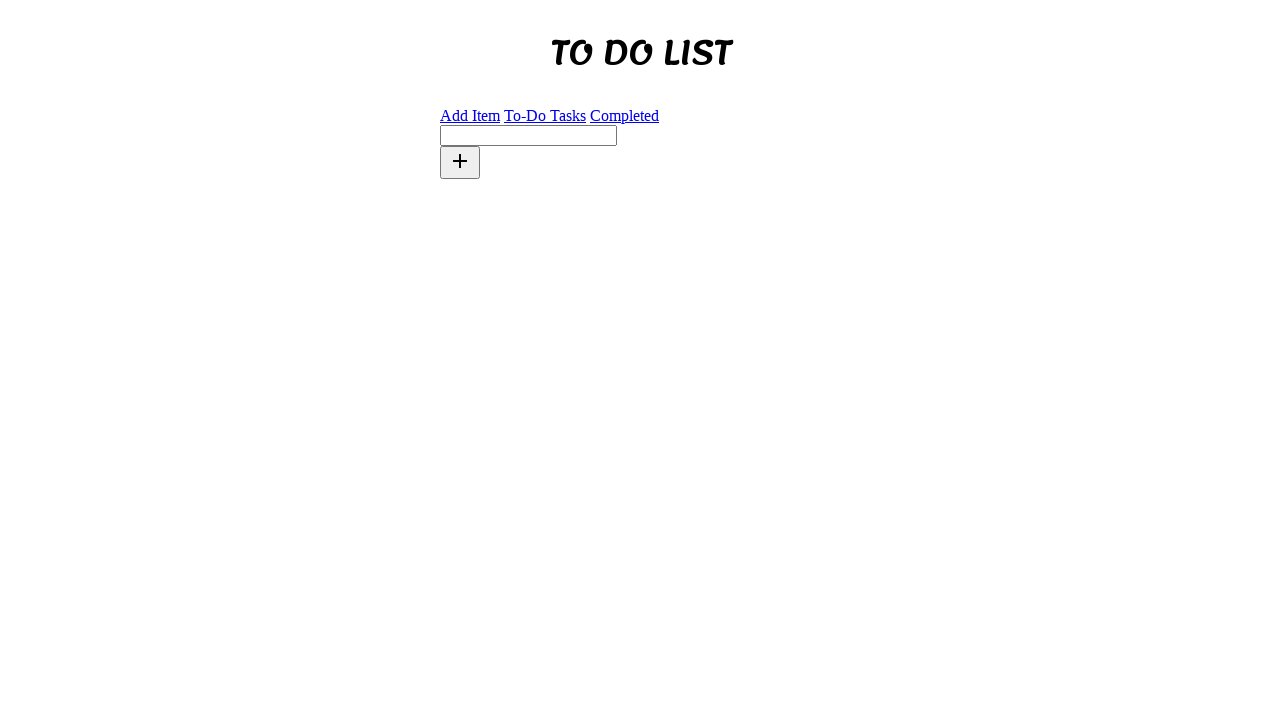

Clicked on new task input field at (528, 135) on #new-task
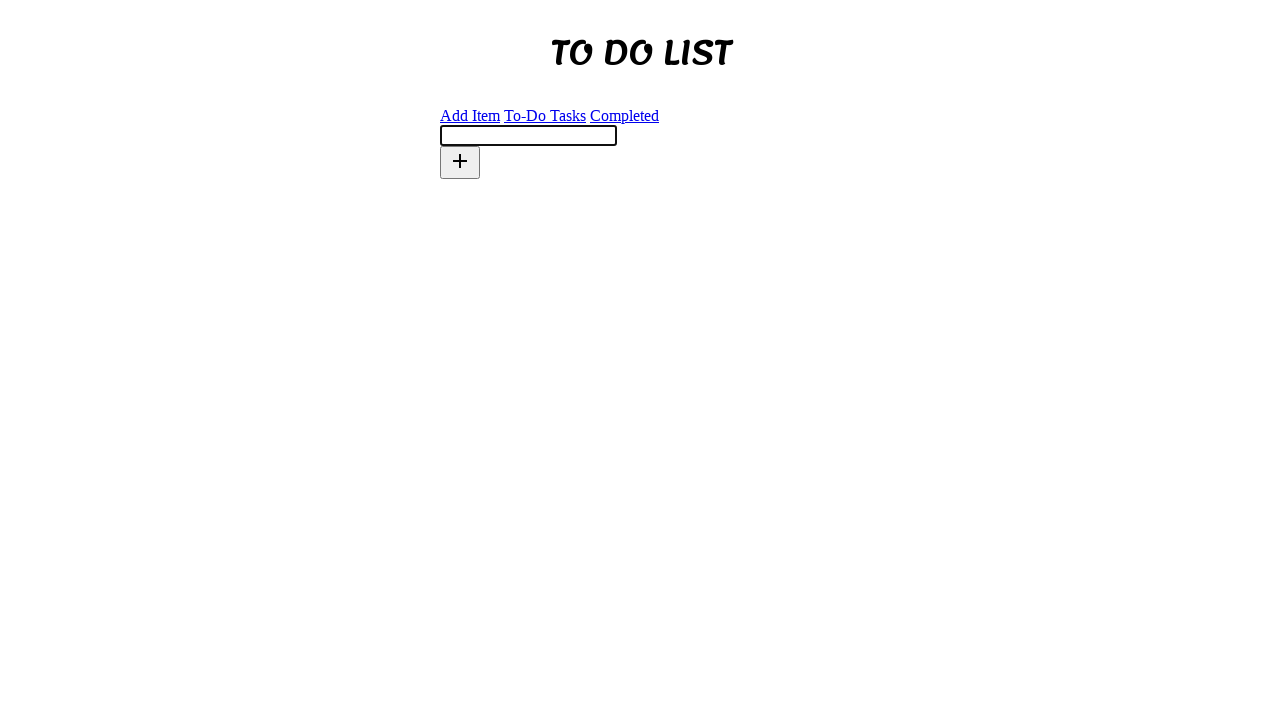

Filled new task input with 'xKj7m' on #new-task
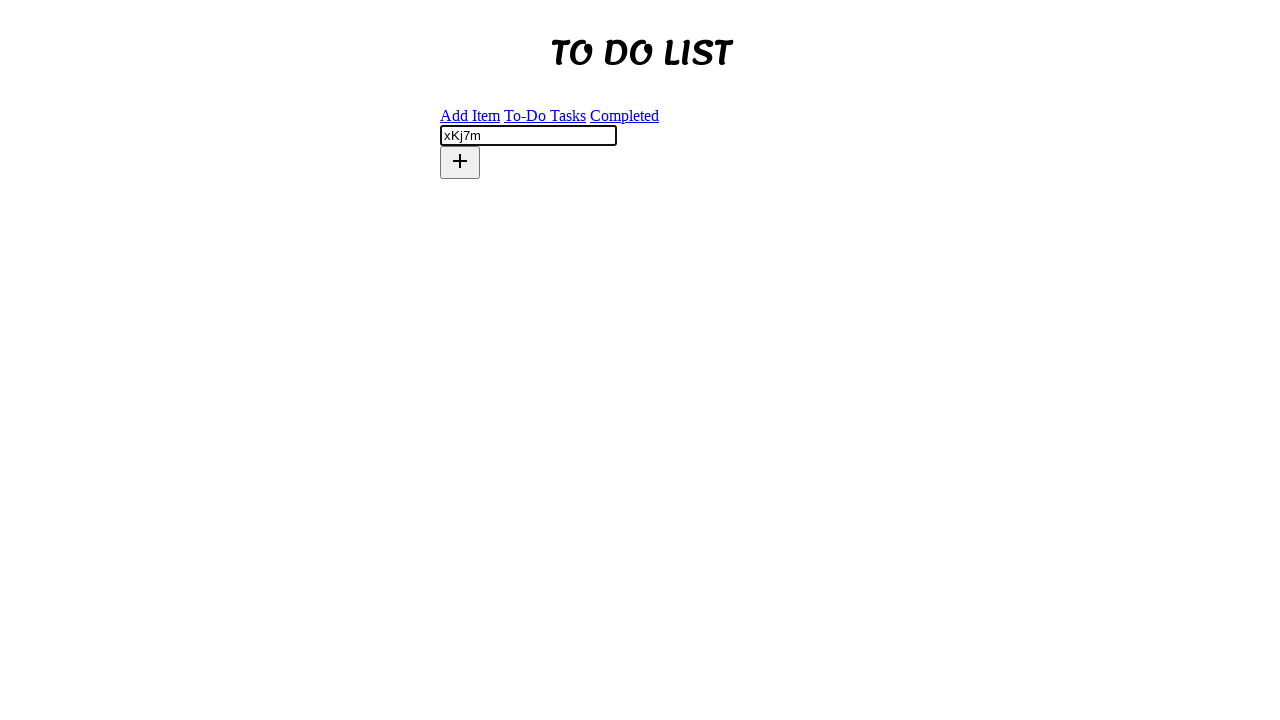

Clicked add button to create new task at (460, 162) on role=button[name='add']
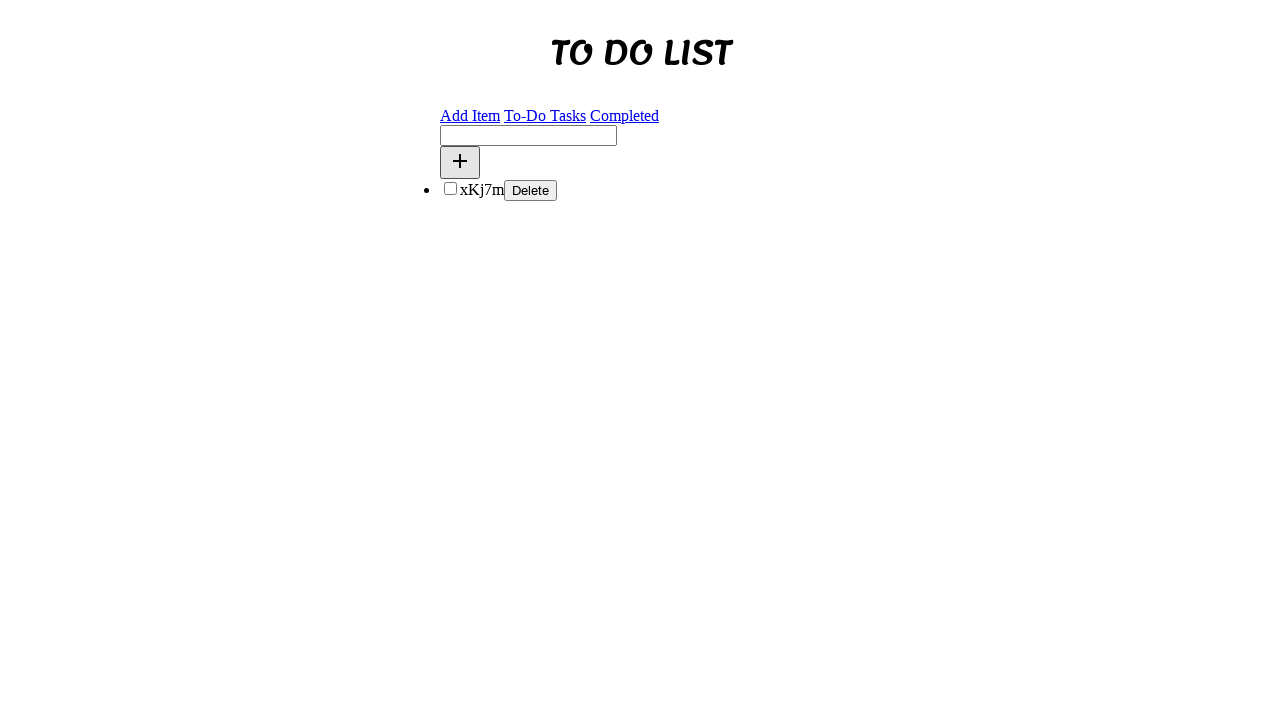

Clicked on 'To-Do Tasks' link at (545, 115) on role=link[name='To-Do Tasks']
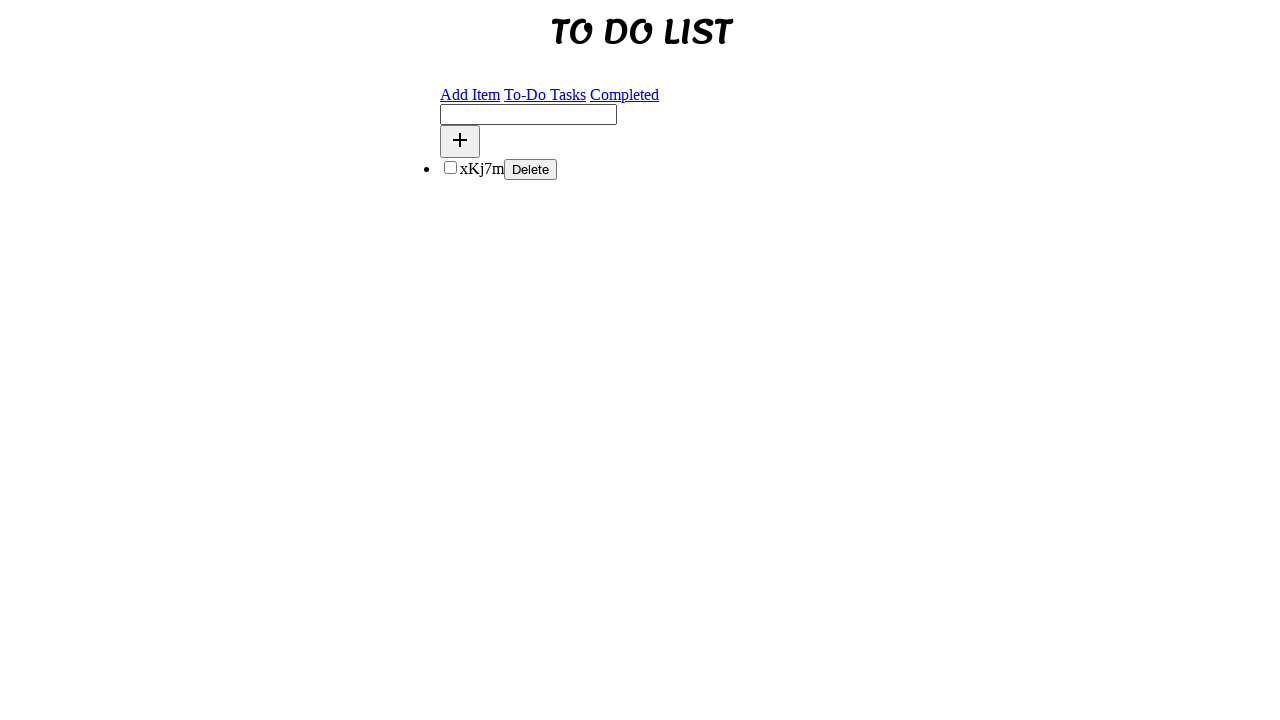

Verified task 'xKj7m' is visible in To-Do Tasks section
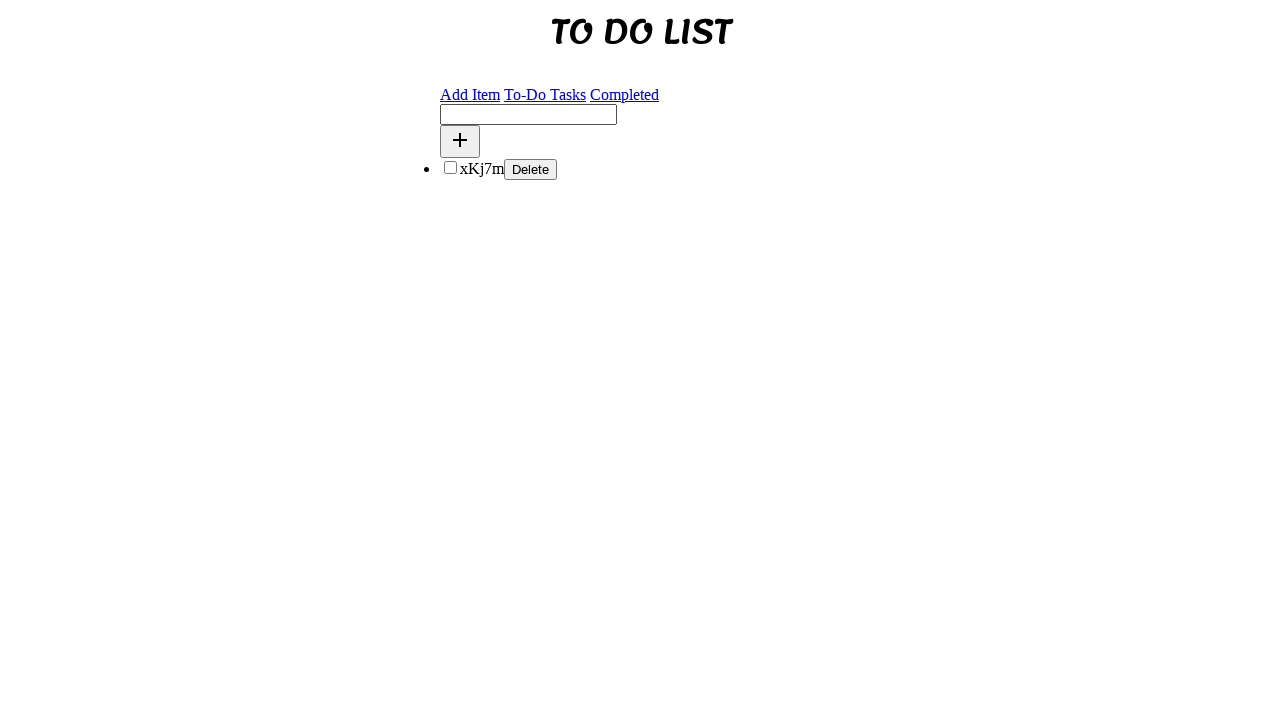

Clicked Delete button to remove the task at (530, 169) on role=button[name='Delete']
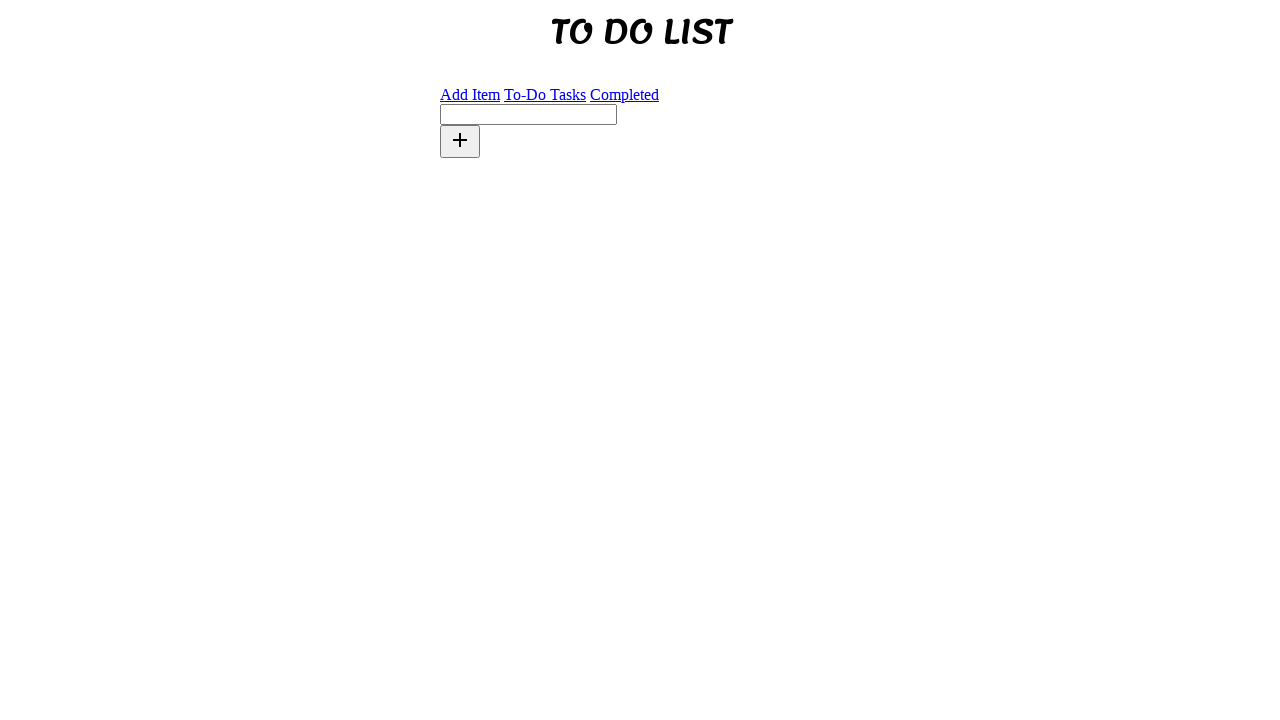

Clicked on 'Completed' link to verify task is not there at (624, 94) on role=link[name='Completed']
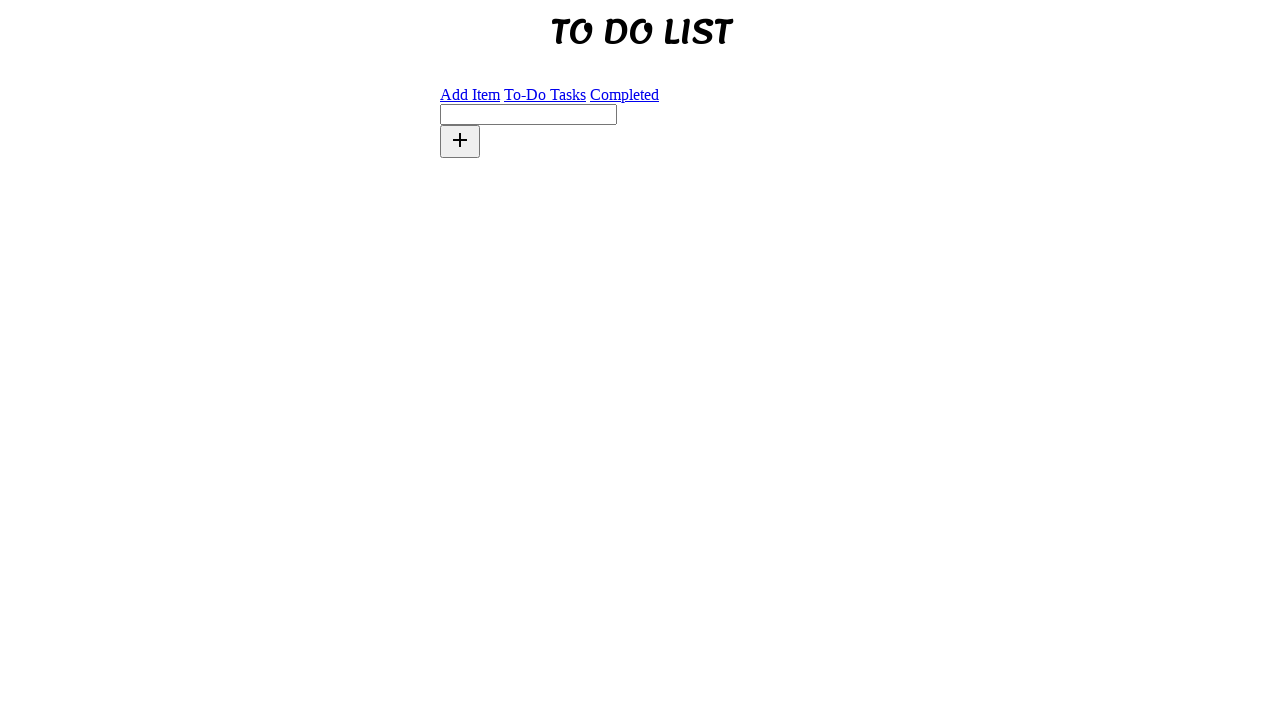

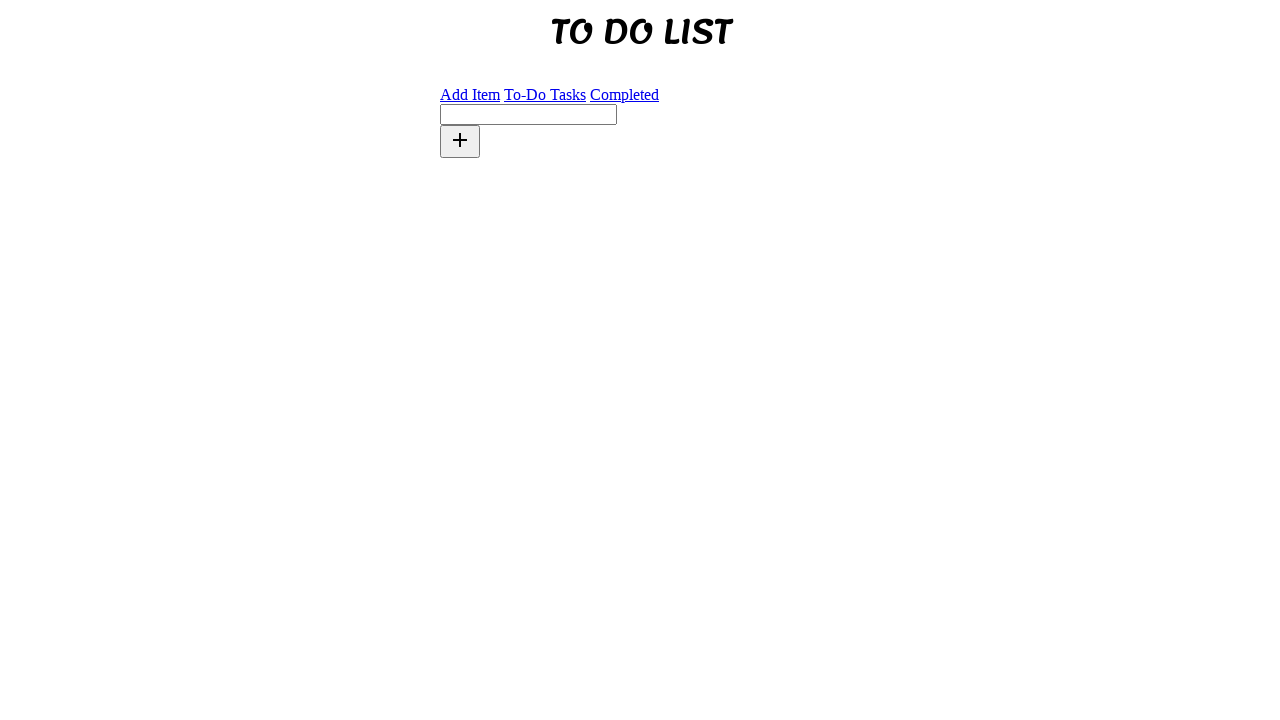